Tests multiple windows functionality by clicking a link to open a new window and verifying the new window content

Starting URL: https://the-internet.herokuapp.com/

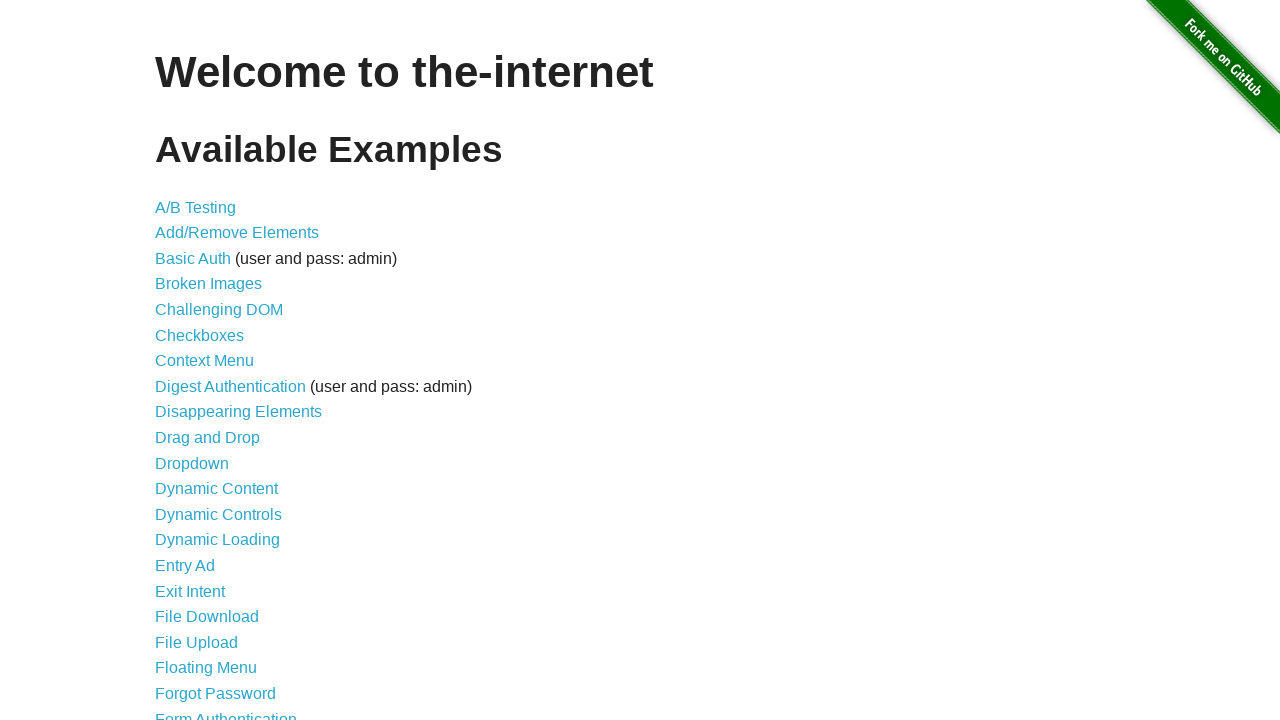

Clicked on Multiple Windows option at (218, 369) on text=Multiple Windows
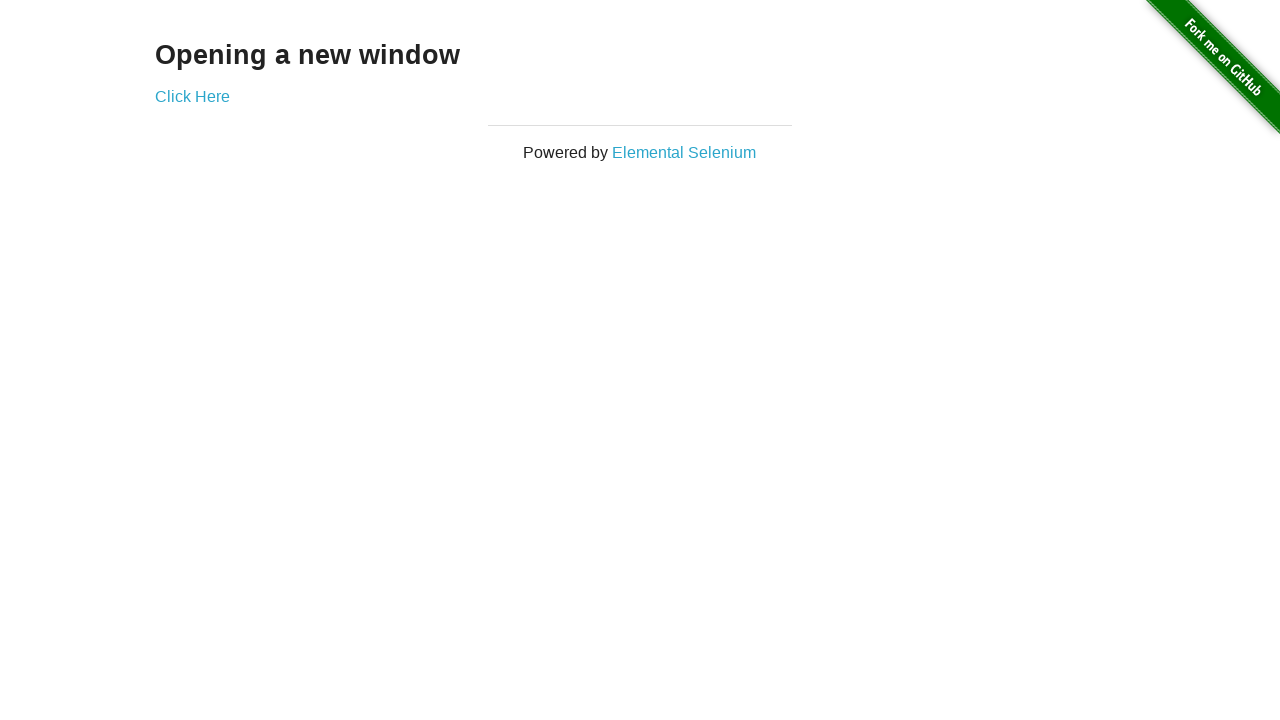

Multiple Windows page loaded with 'Opening a new window' text
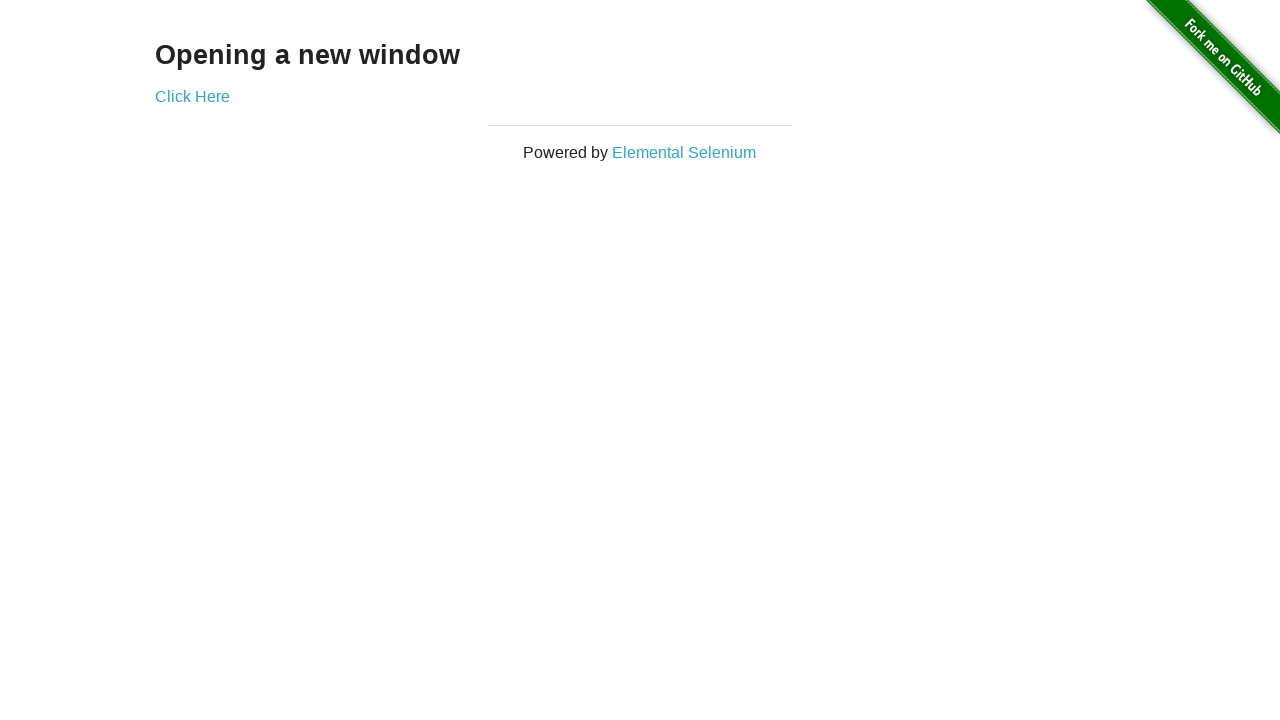

Clicked 'Click Here' link to open new window at (192, 96) on text=Click Here
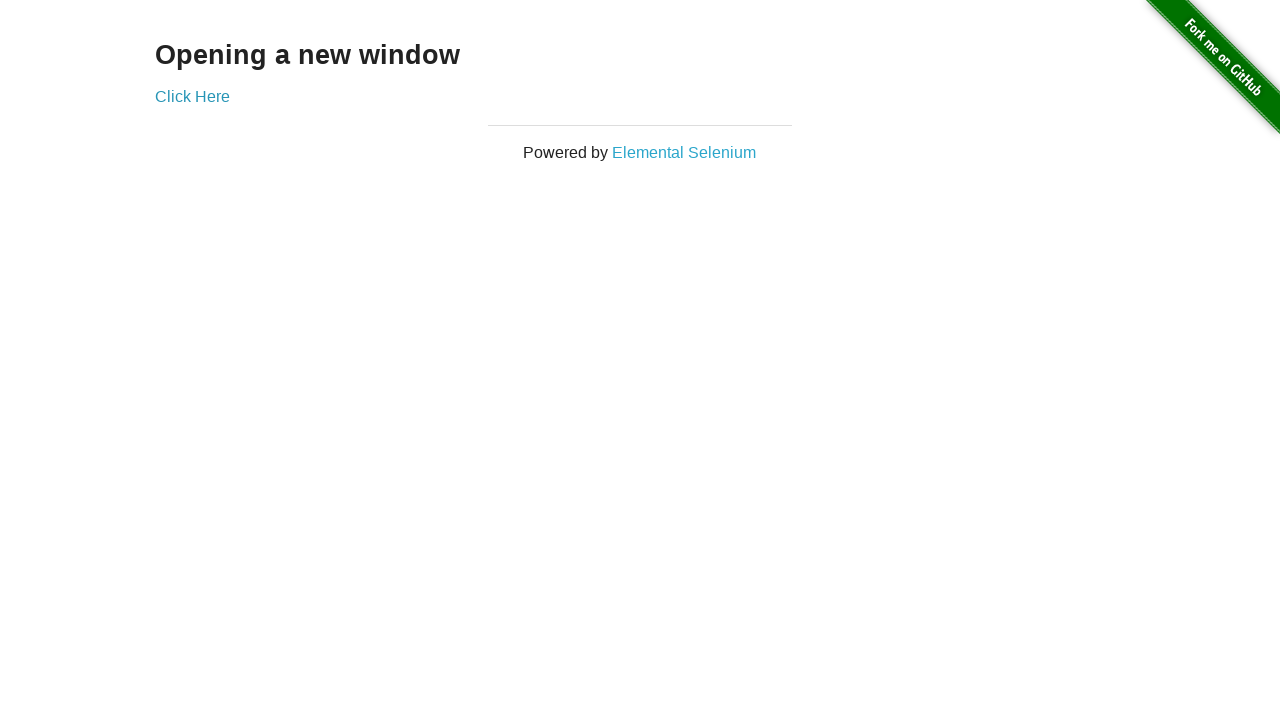

New window page object obtained
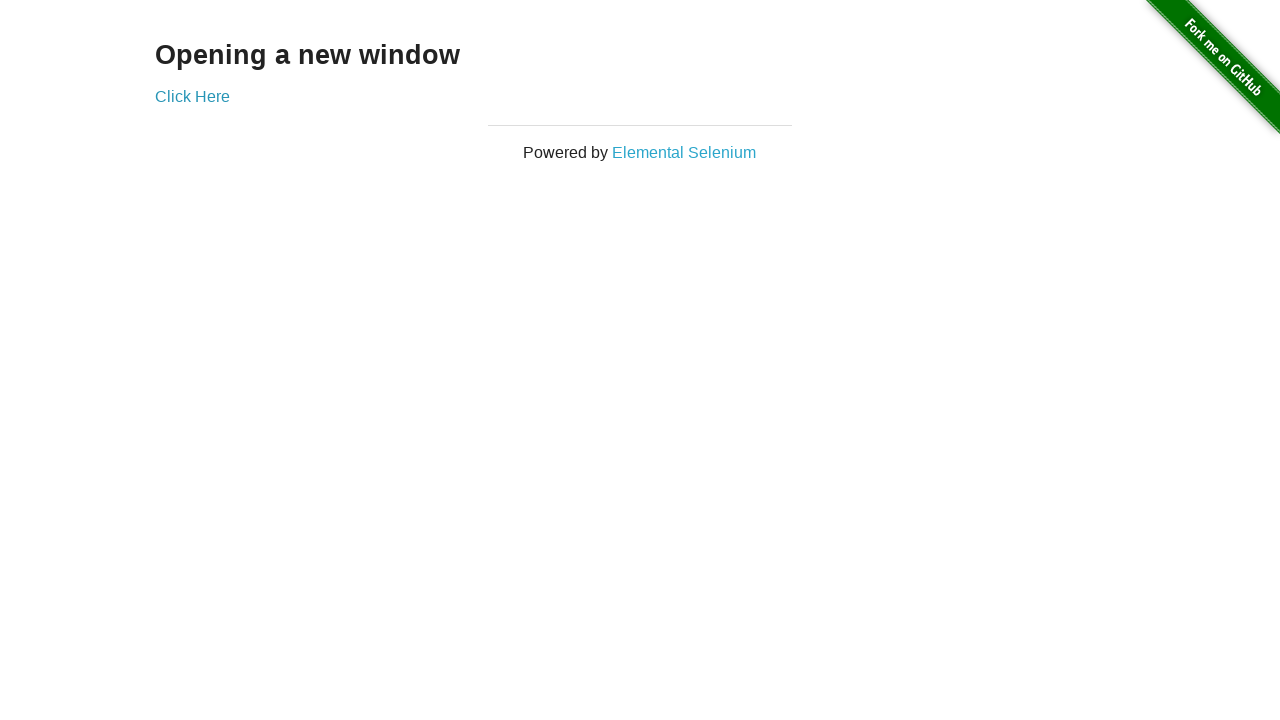

New window page fully loaded
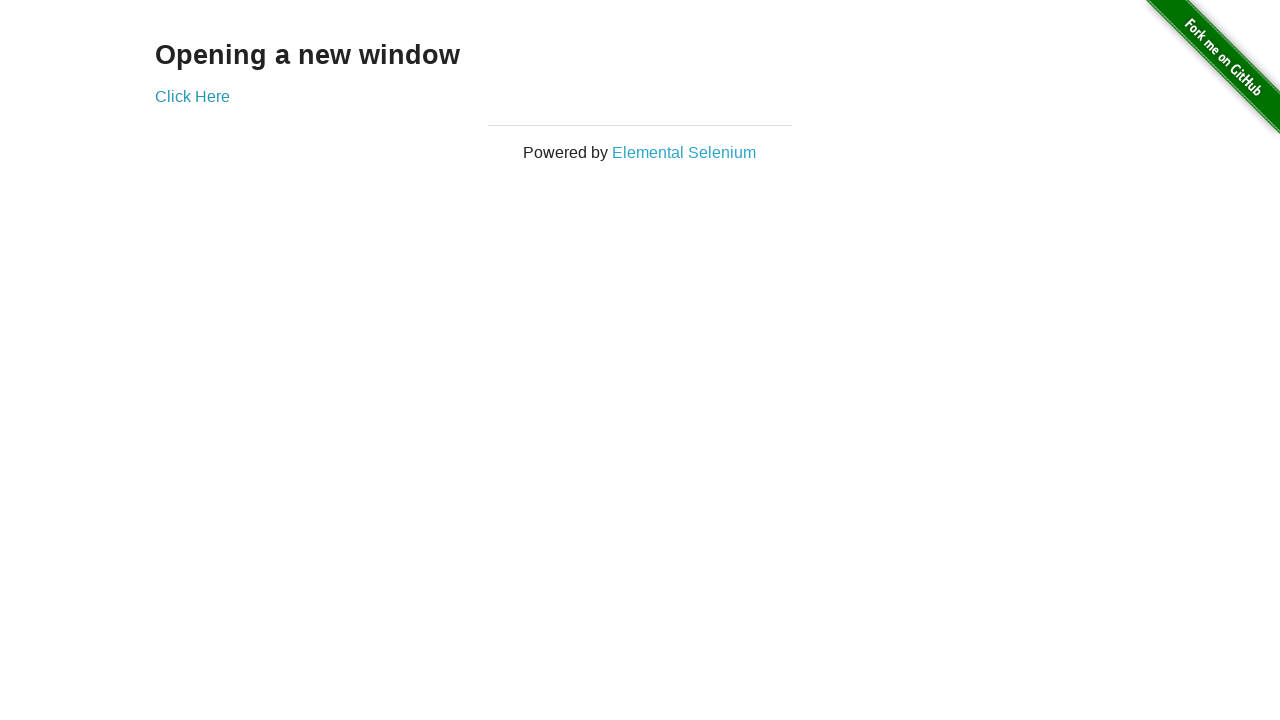

Verified new window contains 'New Window' heading
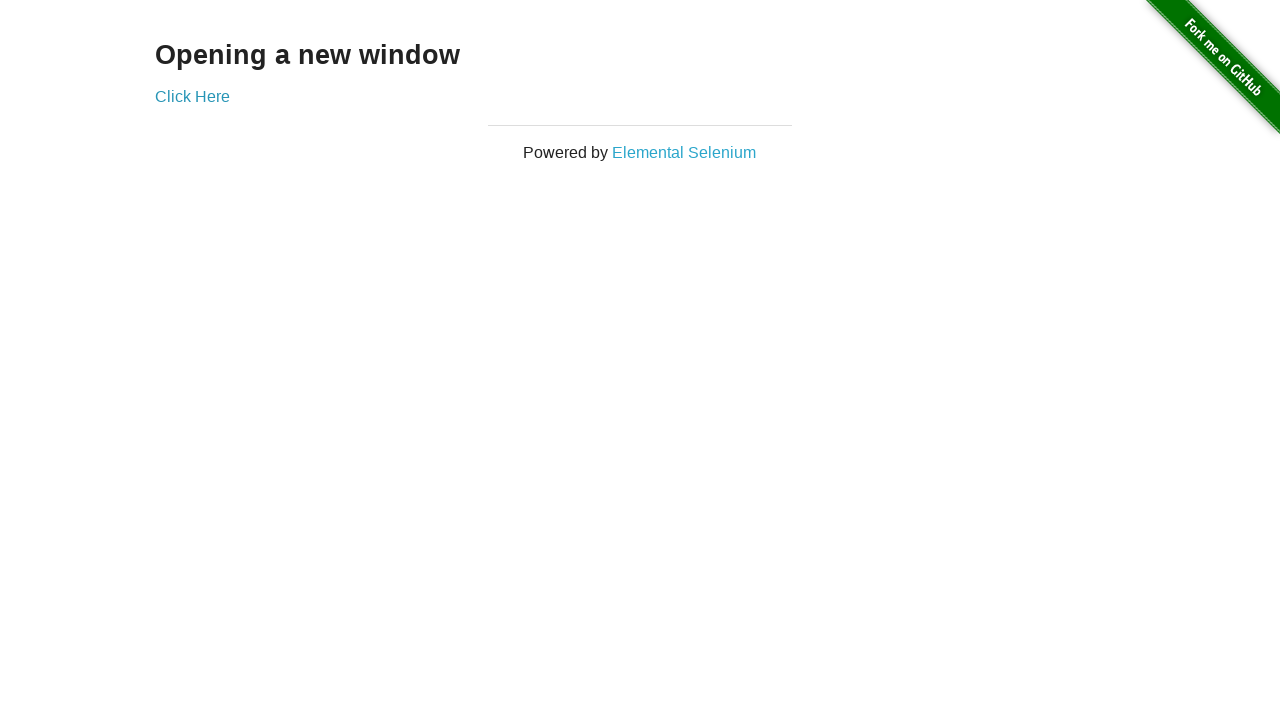

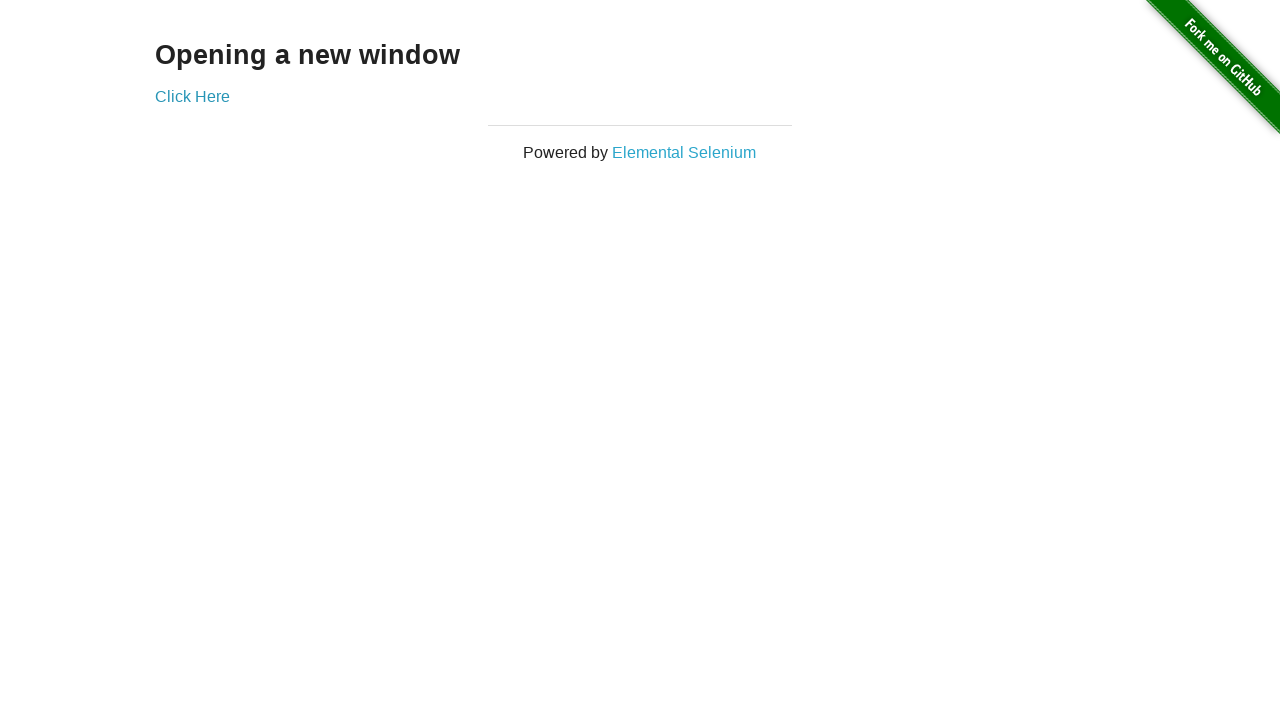